Tests browser window handling by clicking a button that opens a new window, switching to the child window, verifying the heading text, and closing the child window.

Starting URL: https://demoqa.com/browser-windows

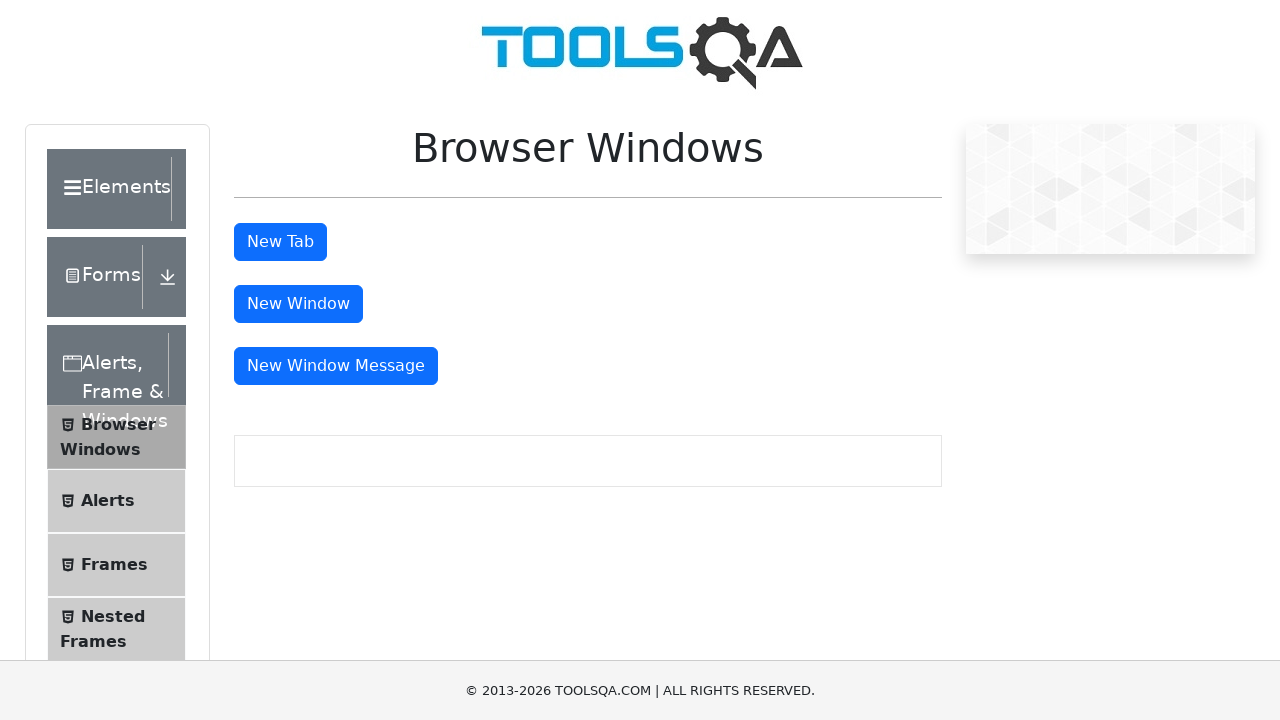

Clicked button to open new window at (298, 304) on #windowButton
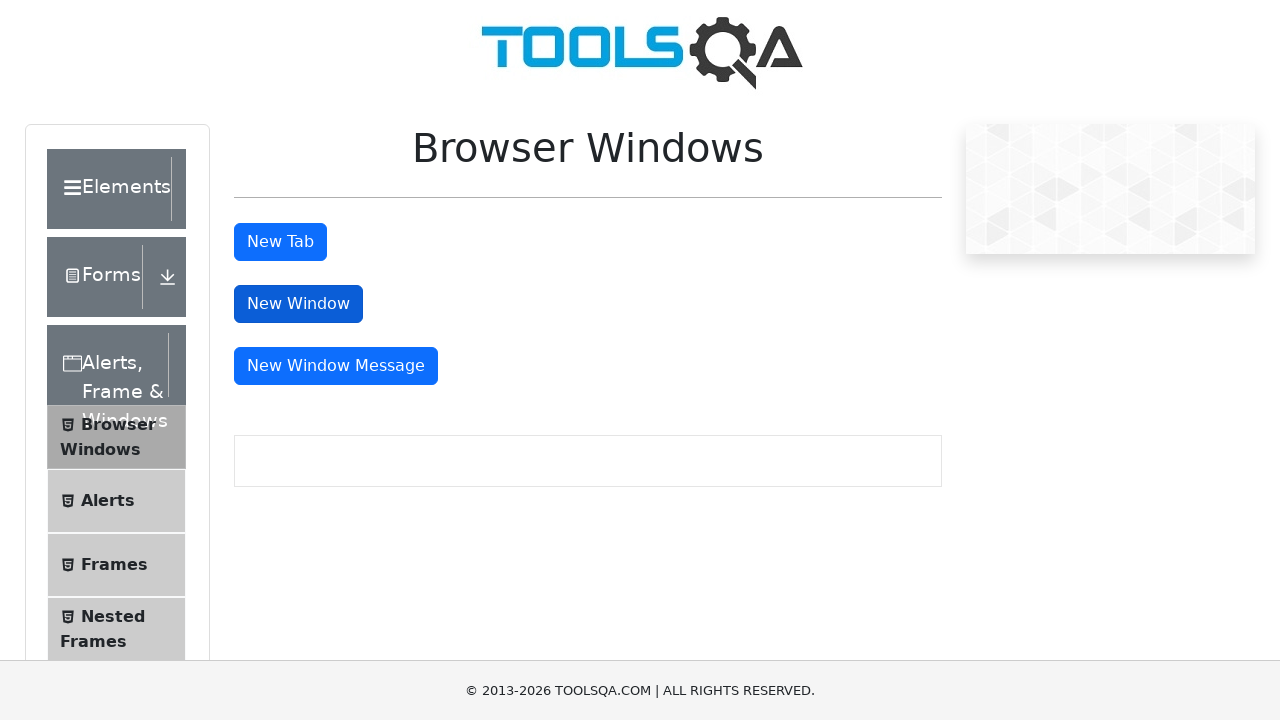

New child window opened and captured
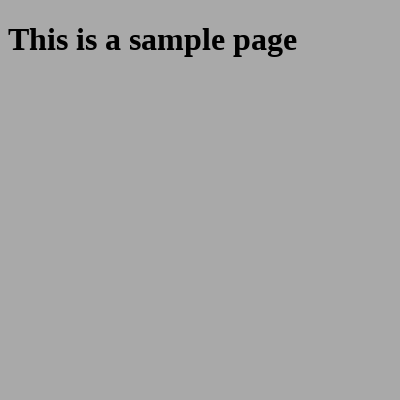

Heading element loaded in child window
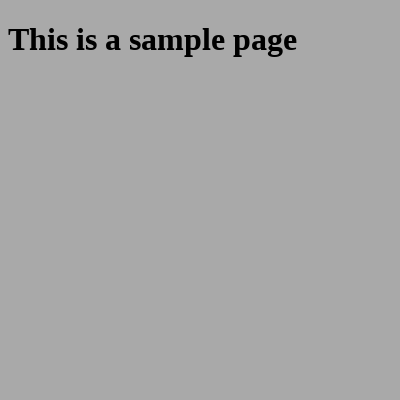

Retrieved heading text: 'This is a sample page'
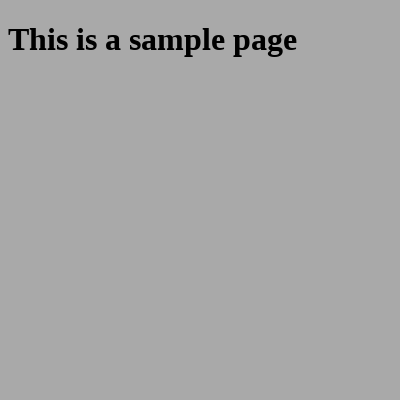

Child window closed successfully
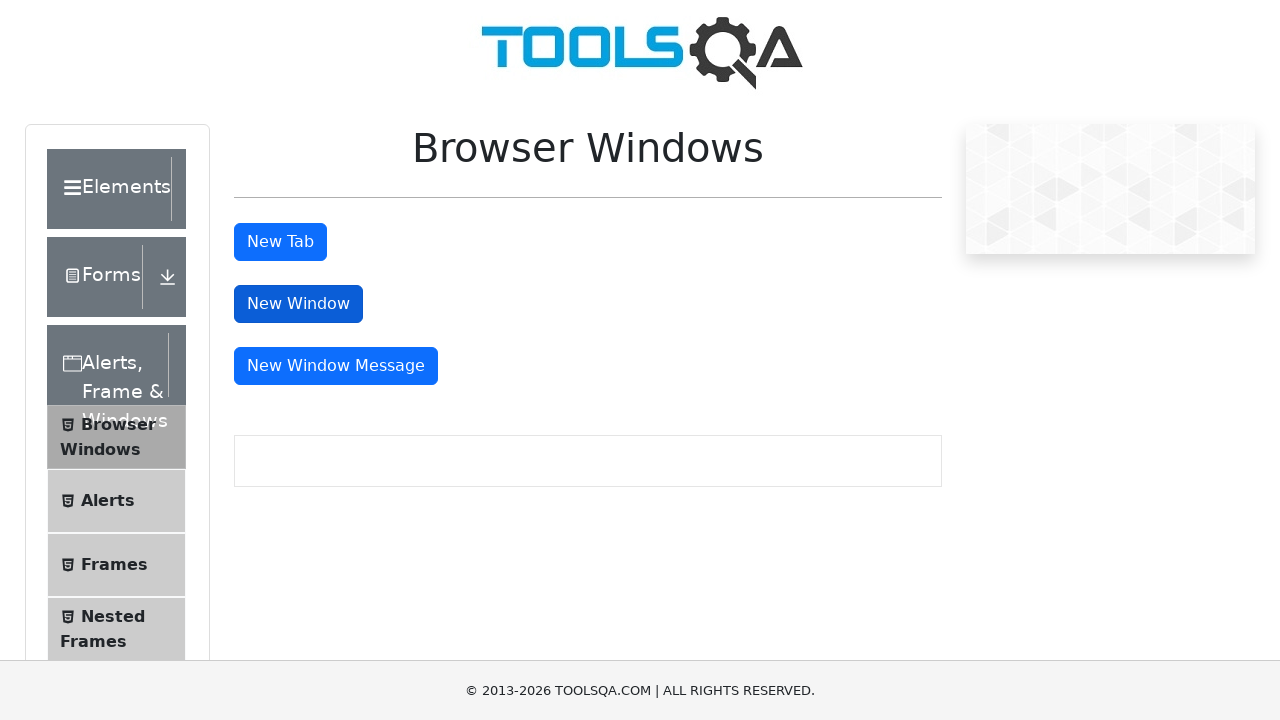

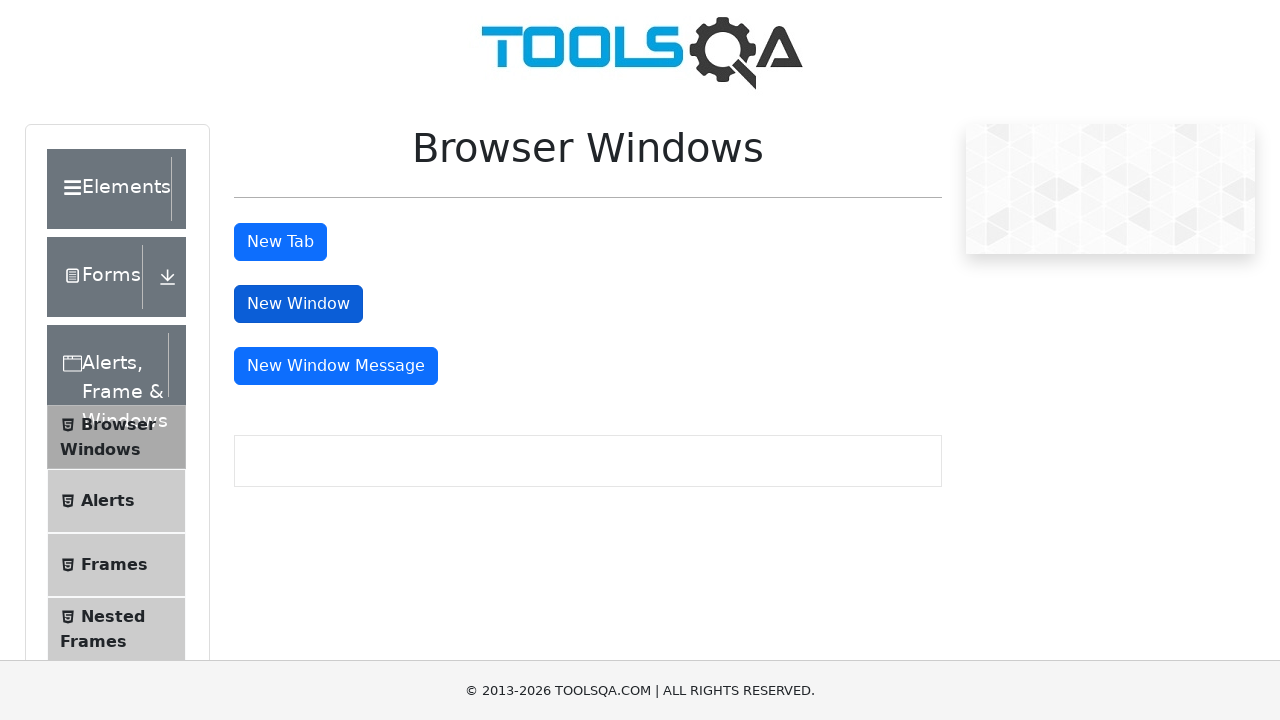